Tests that entering a 4-digit zip code displays an error message about needing 5 digits

Starting URL: https://sharelane.com/cgi-bin/register.py

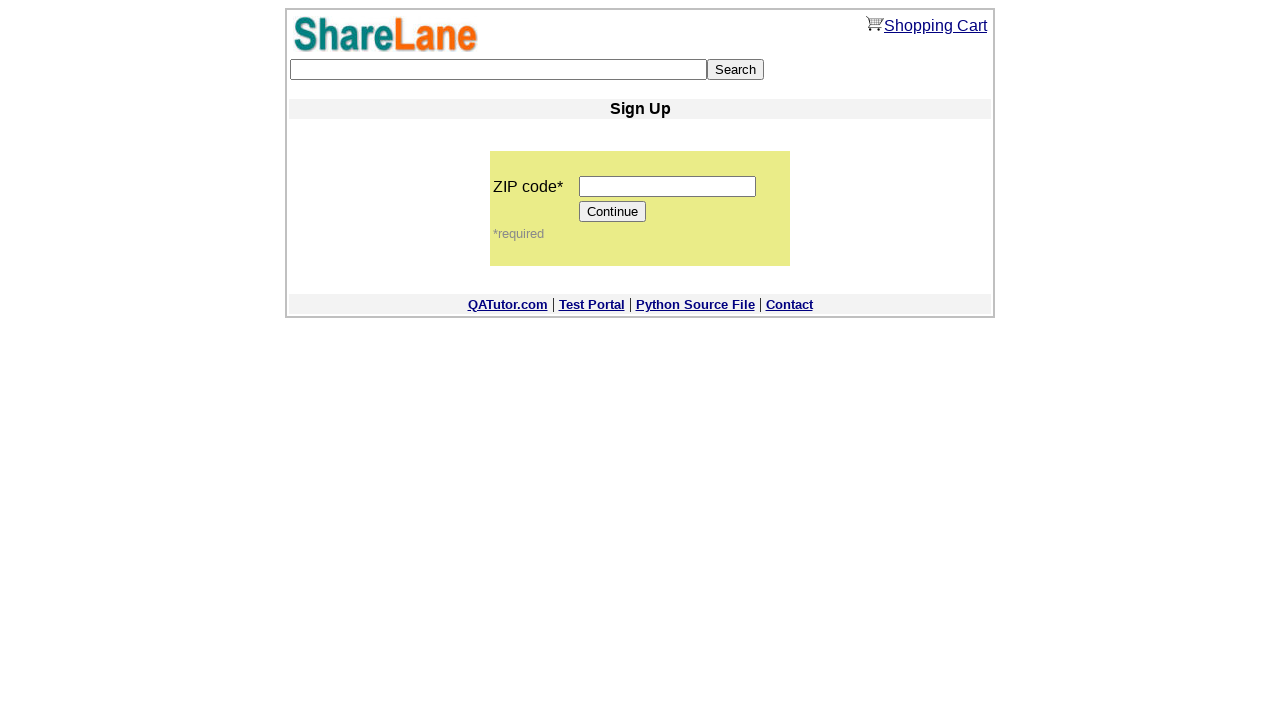

Navigated to ShareLane registration page
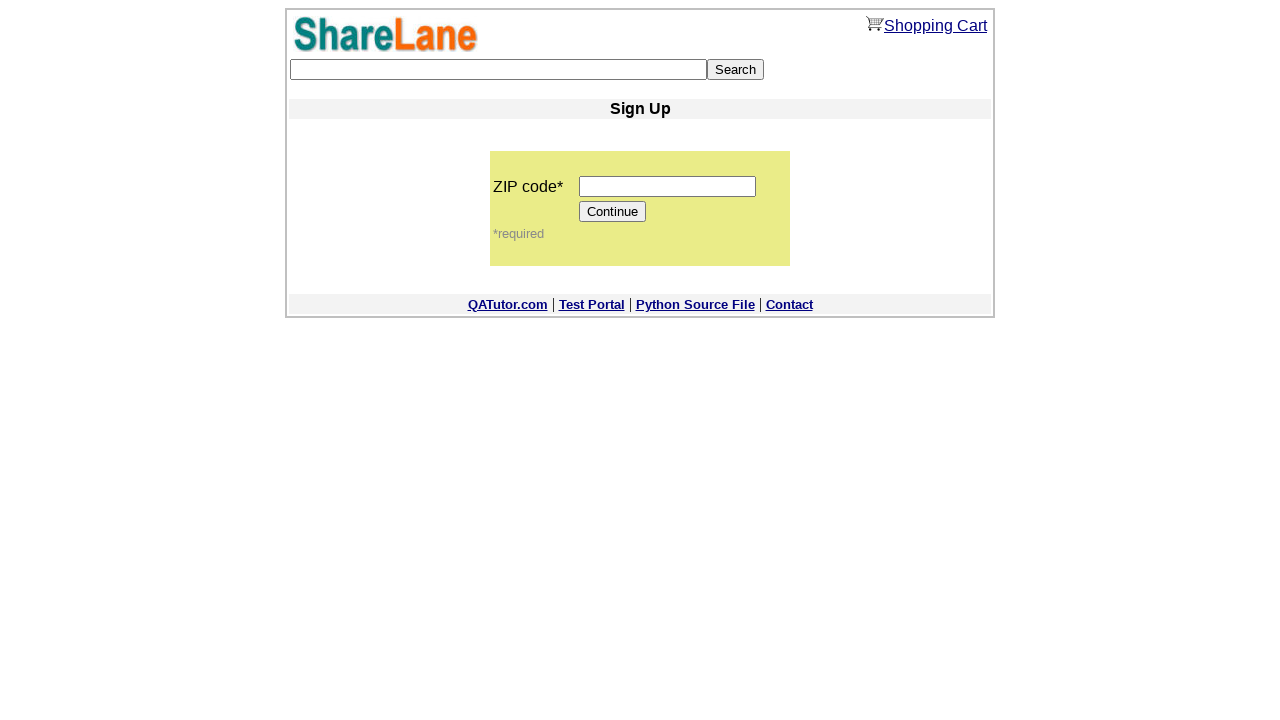

Entered 4-digit zip code '1234' in zip code field on input[name='zip_code']
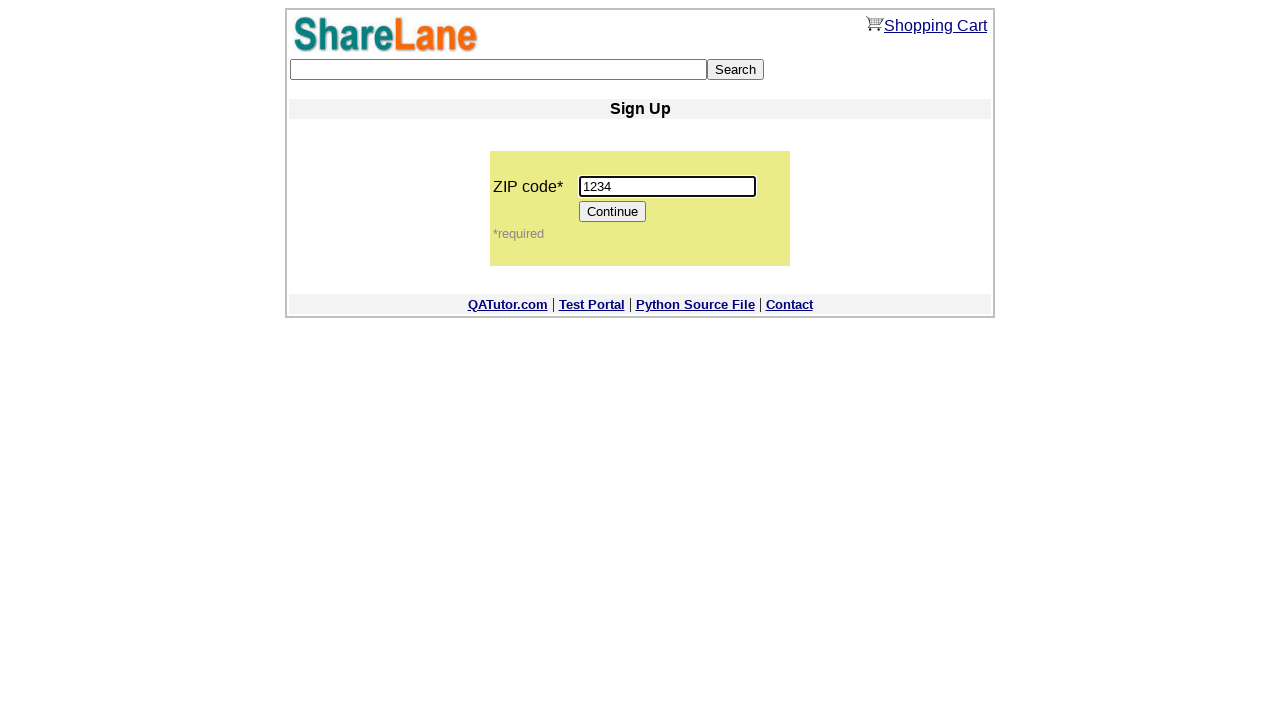

Clicked Continue button at (613, 212) on input[value='Continue']
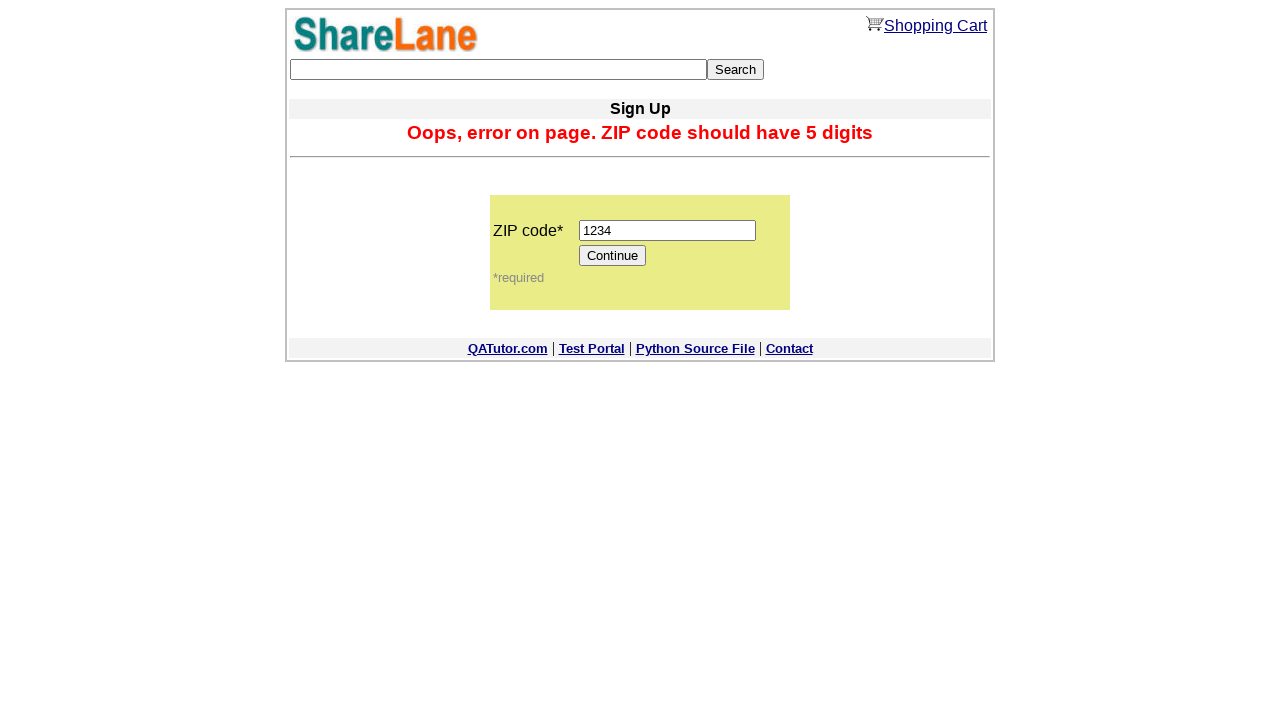

Error message element appeared on page
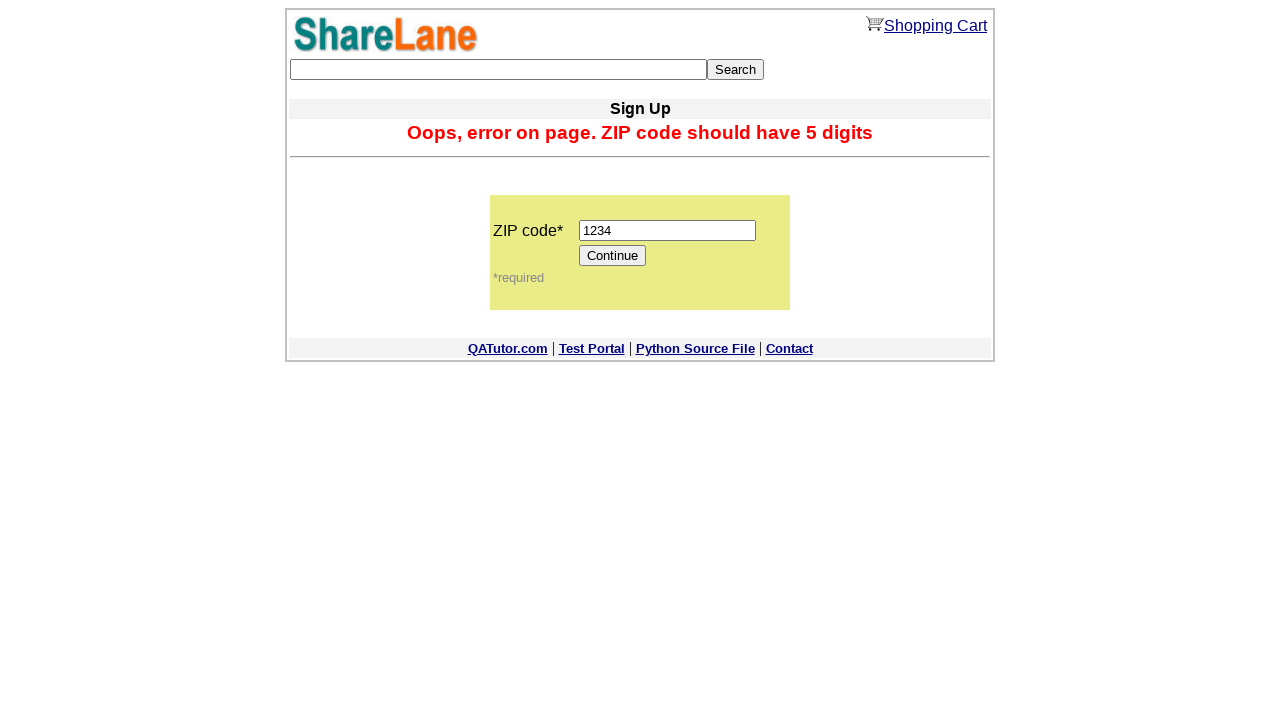

Verified error message displays correct text about needing 5 digits
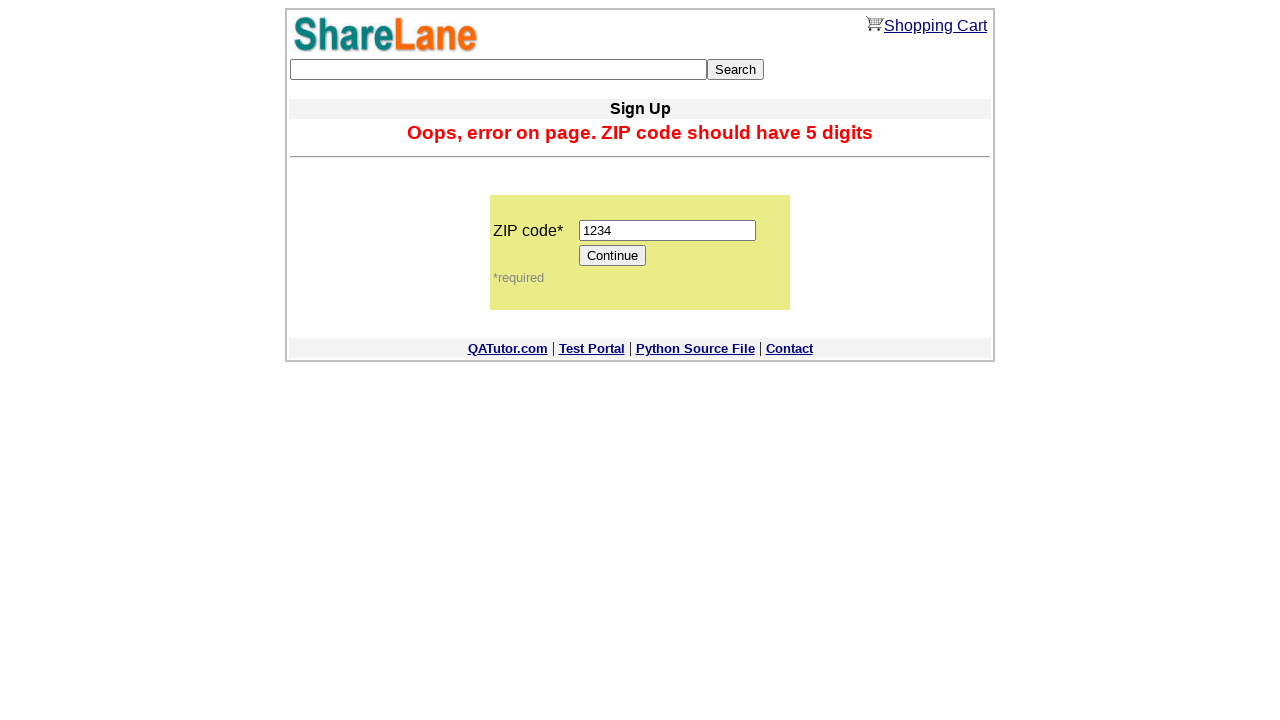

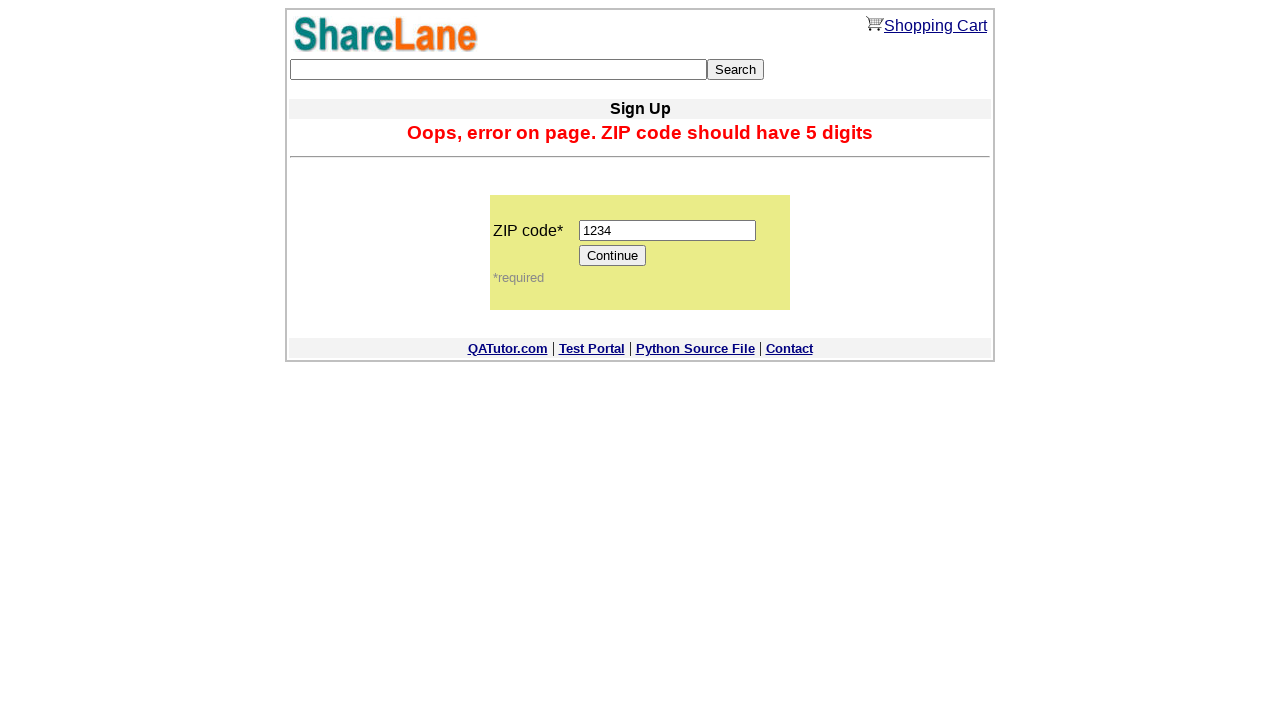